Fills multiple address fields using XPath attribute selectors

Starting URL: https://formy-project.herokuapp.com/autocomplete

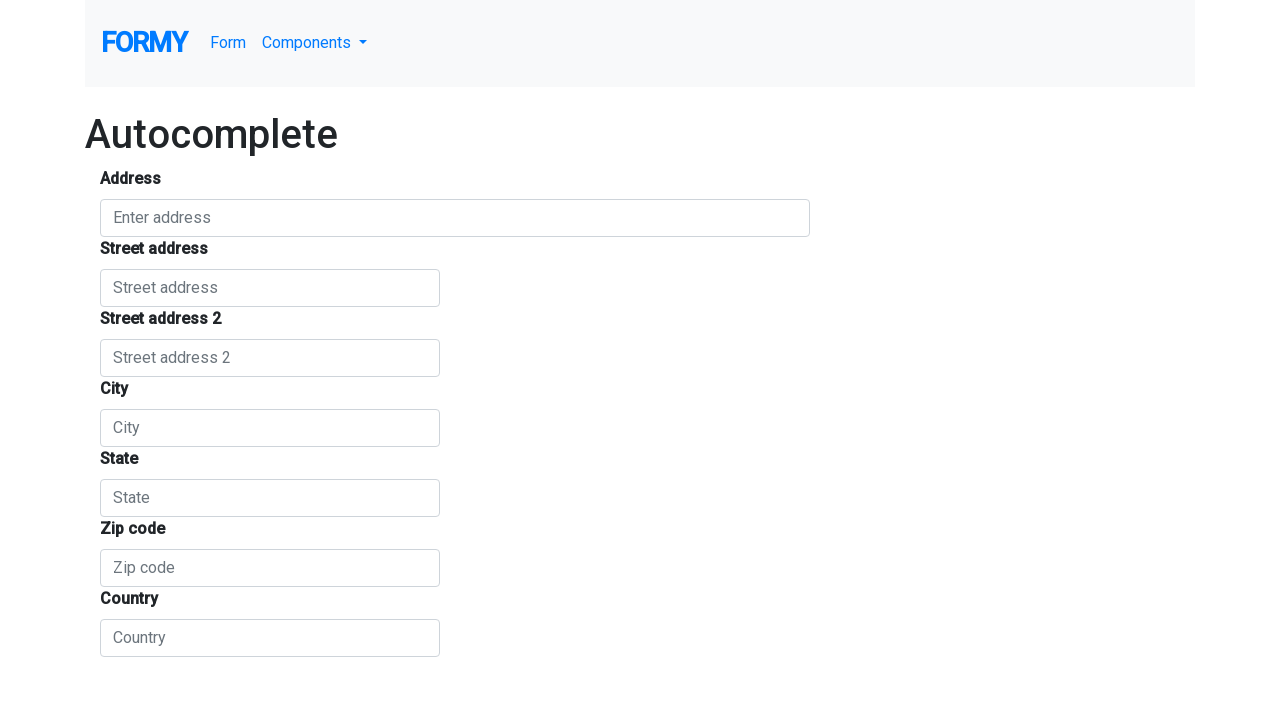

Filled autocomplete field with 'Macarena' on #autocomplete
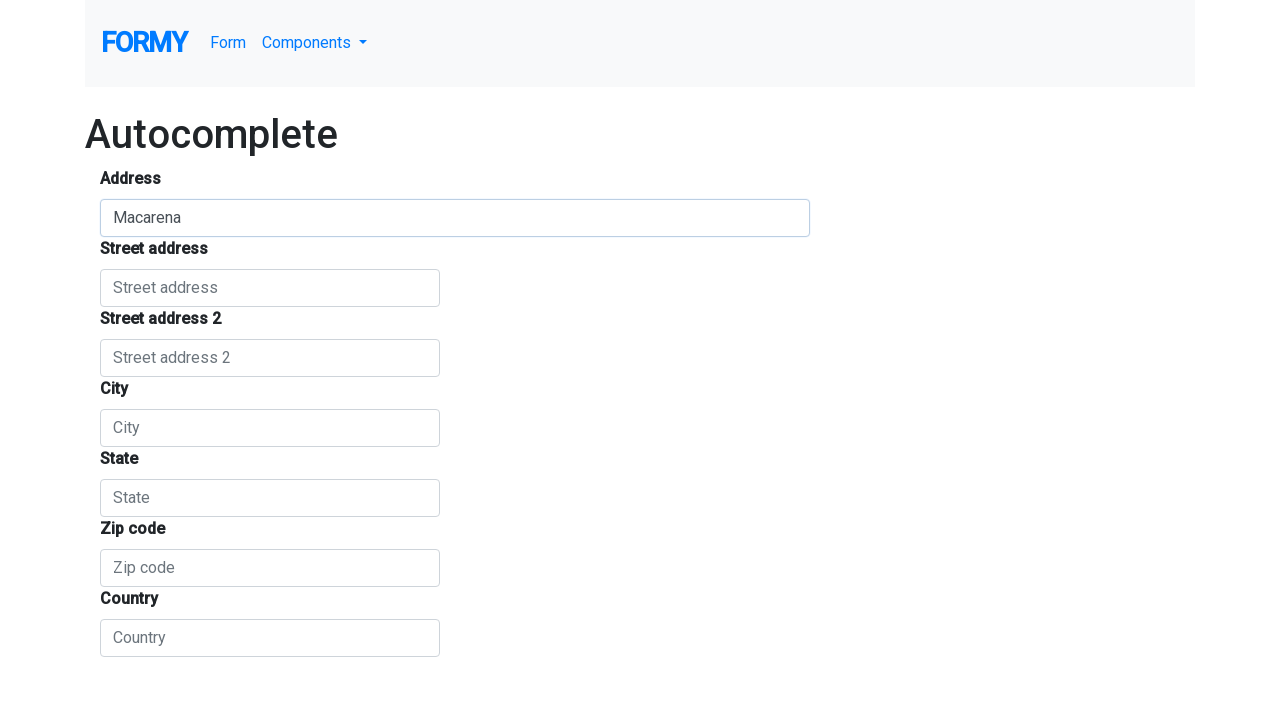

Filled street number field with '99999' on #street_number
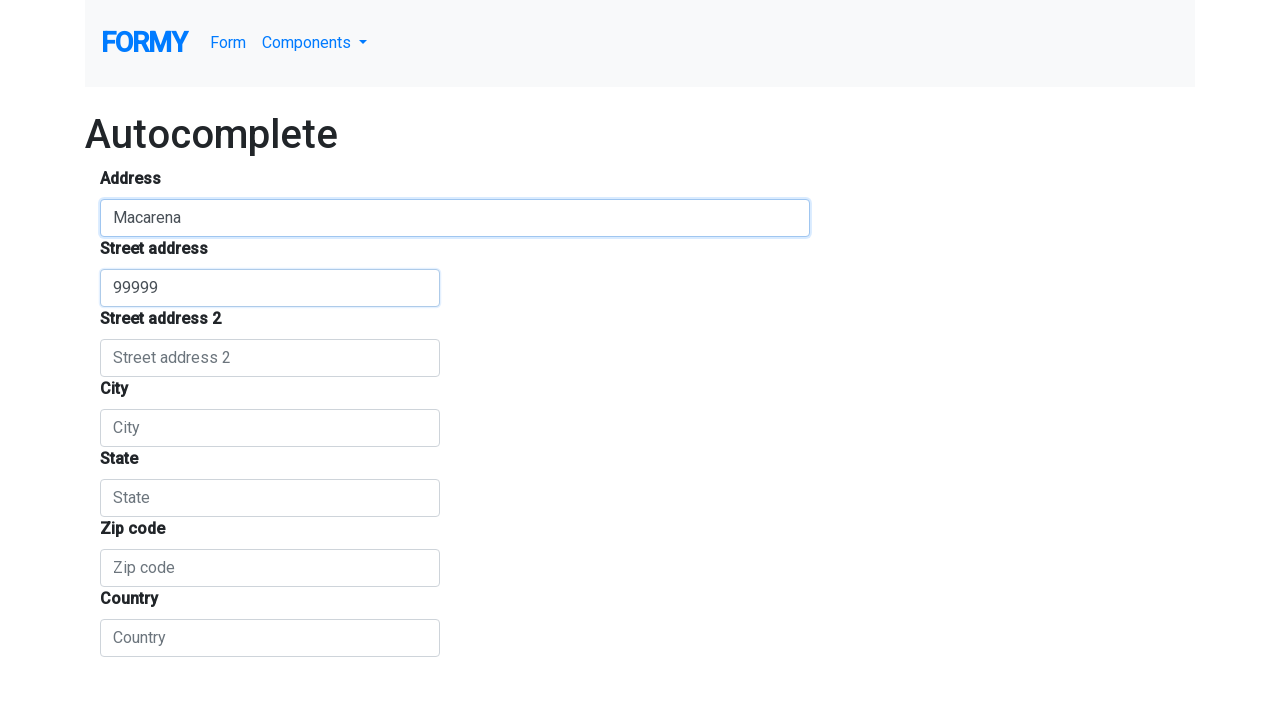

Filled locality field with 'Cluj-Napoca' on #locality
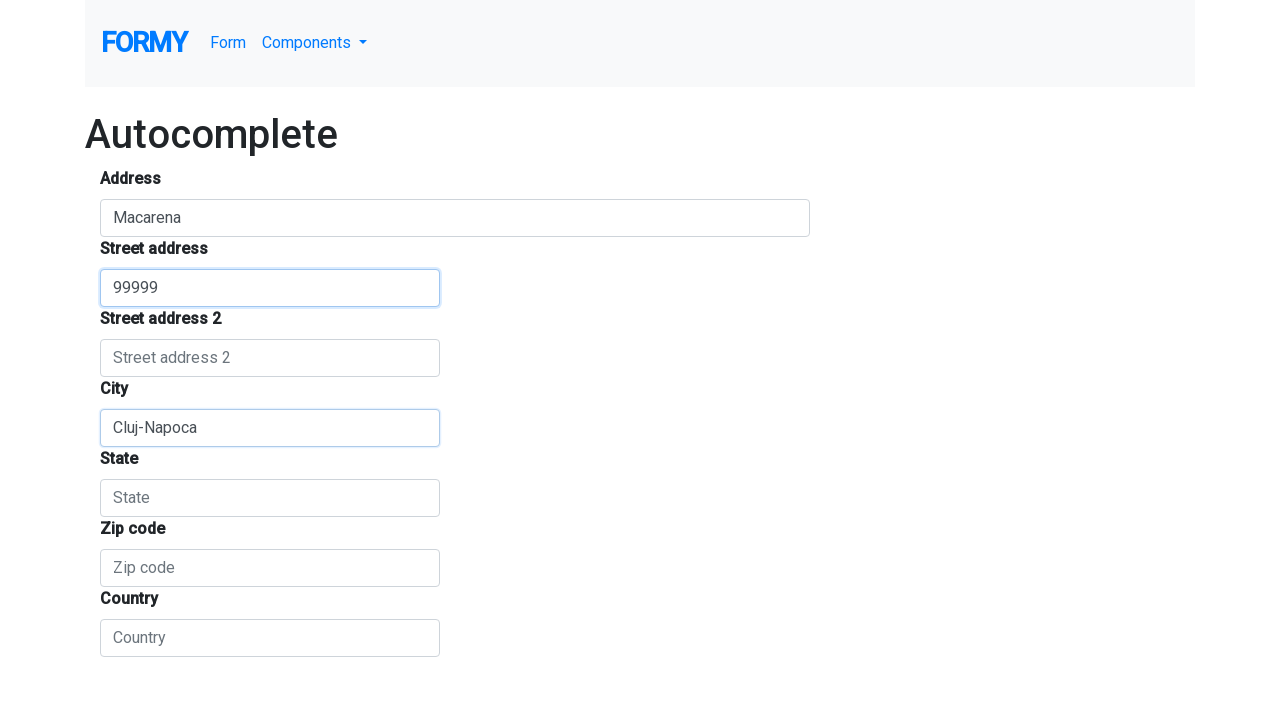

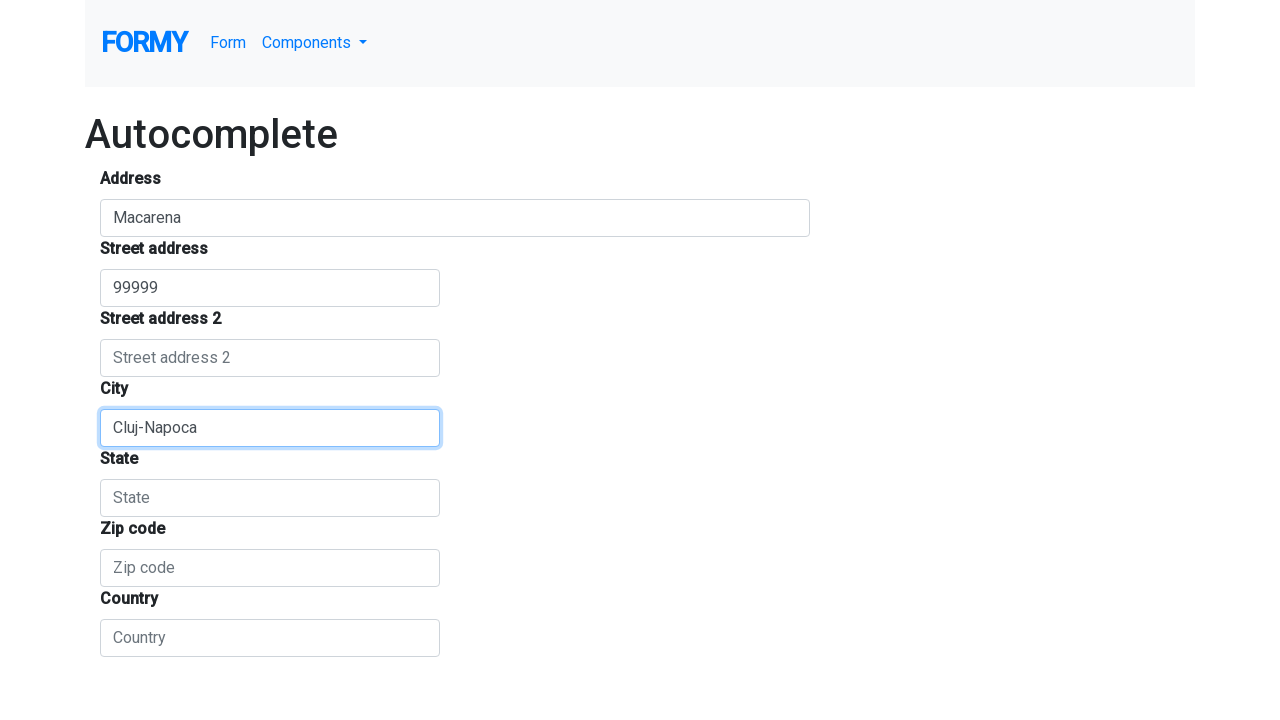